Demonstrates window handling by clicking an external link on the OrangeHRM demo page that opens a new browser window, then retrieves all window handles.

Starting URL: https://opensource-demo.orangehrmlive.com/web/index.php/auth/login

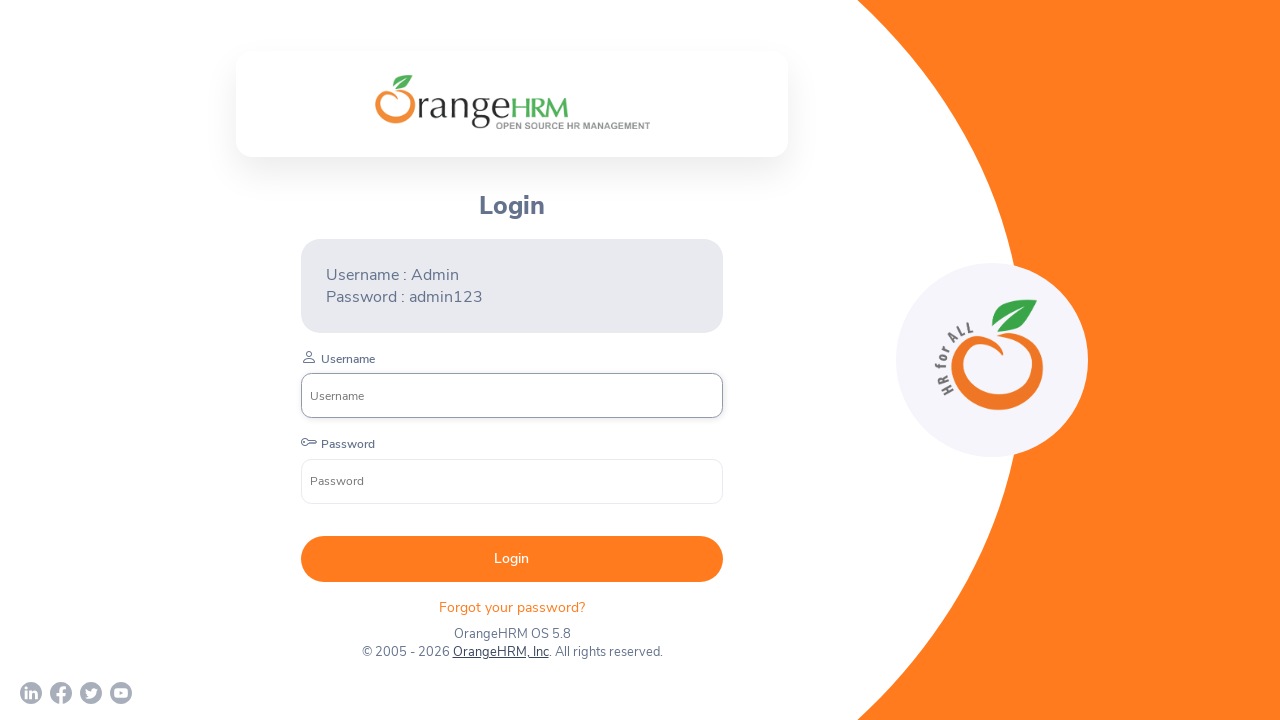

Waited for page to reach networkidle state
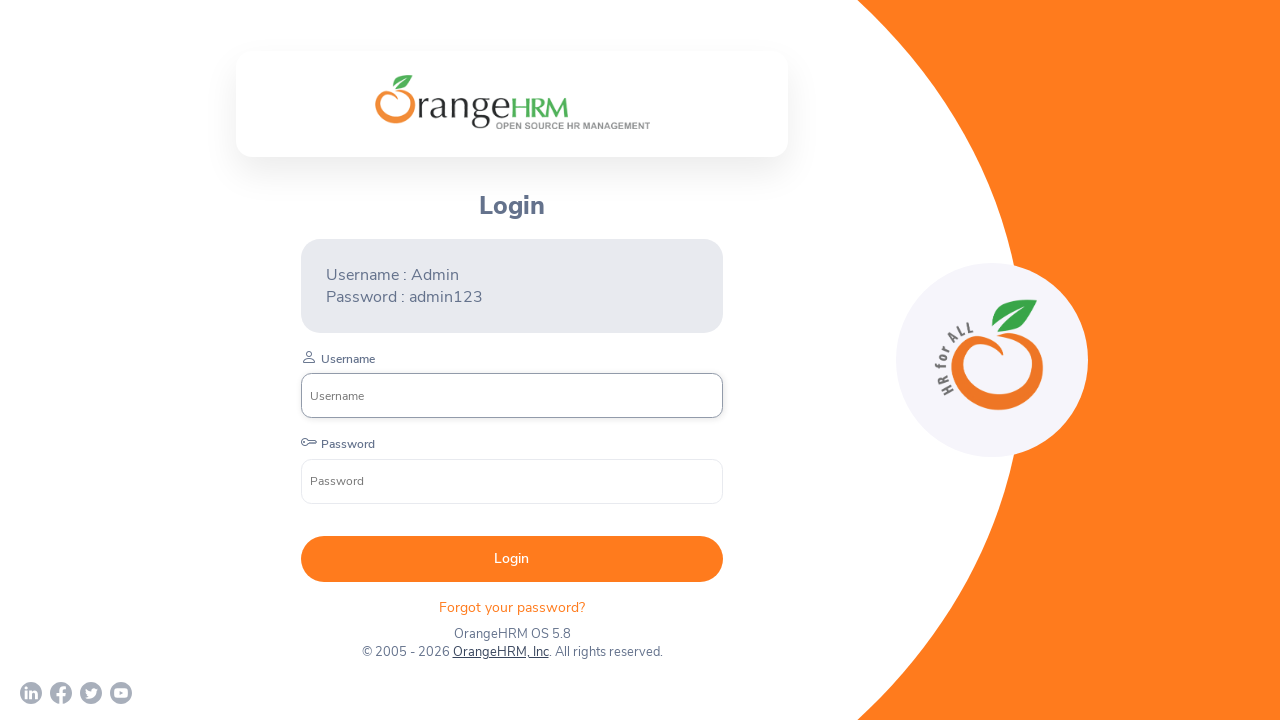

Clicked on OrangeHRM, Inc external link to open new window at (500, 652) on text=OrangeHRM, Inc
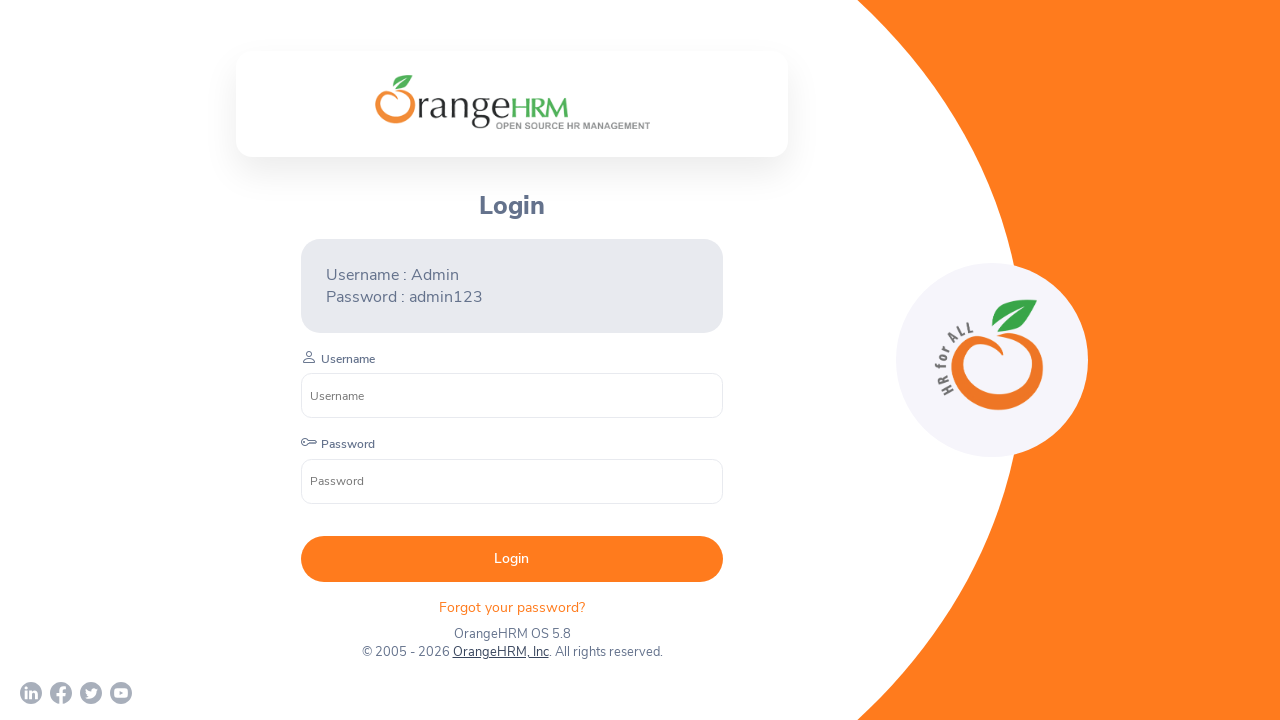

Captured new browser window/page handle
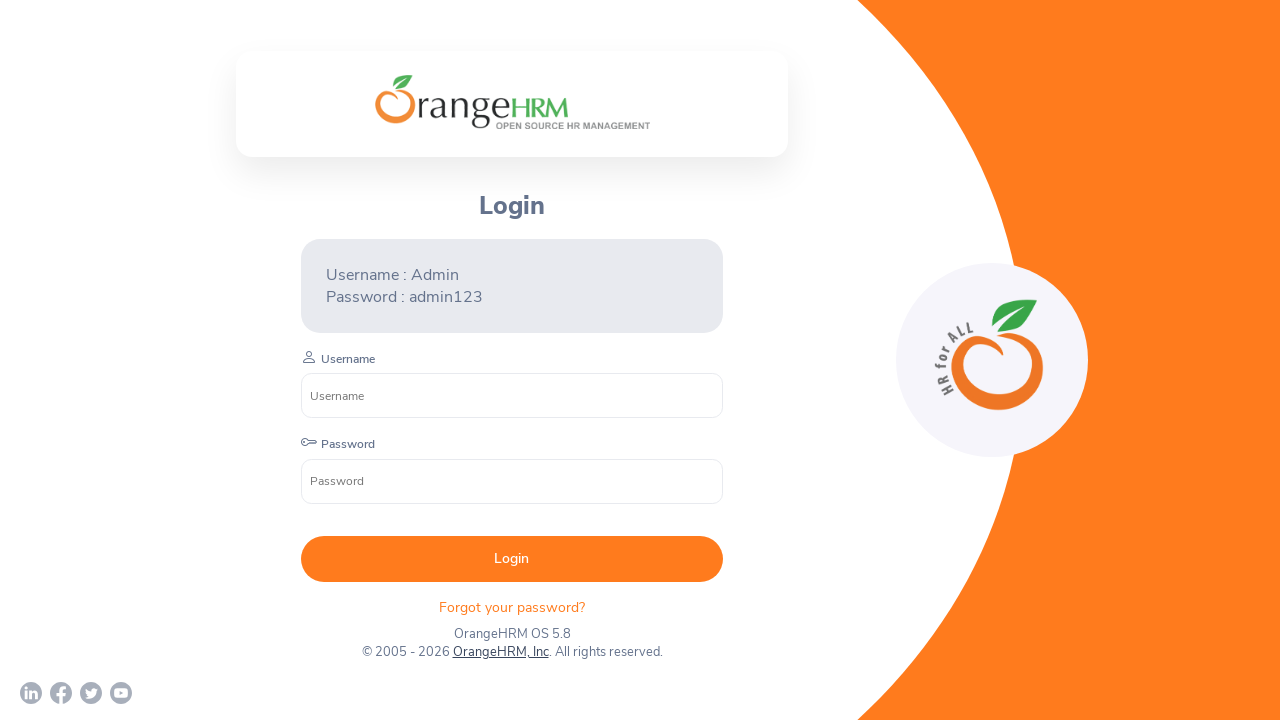

Waited for new page to reach load state
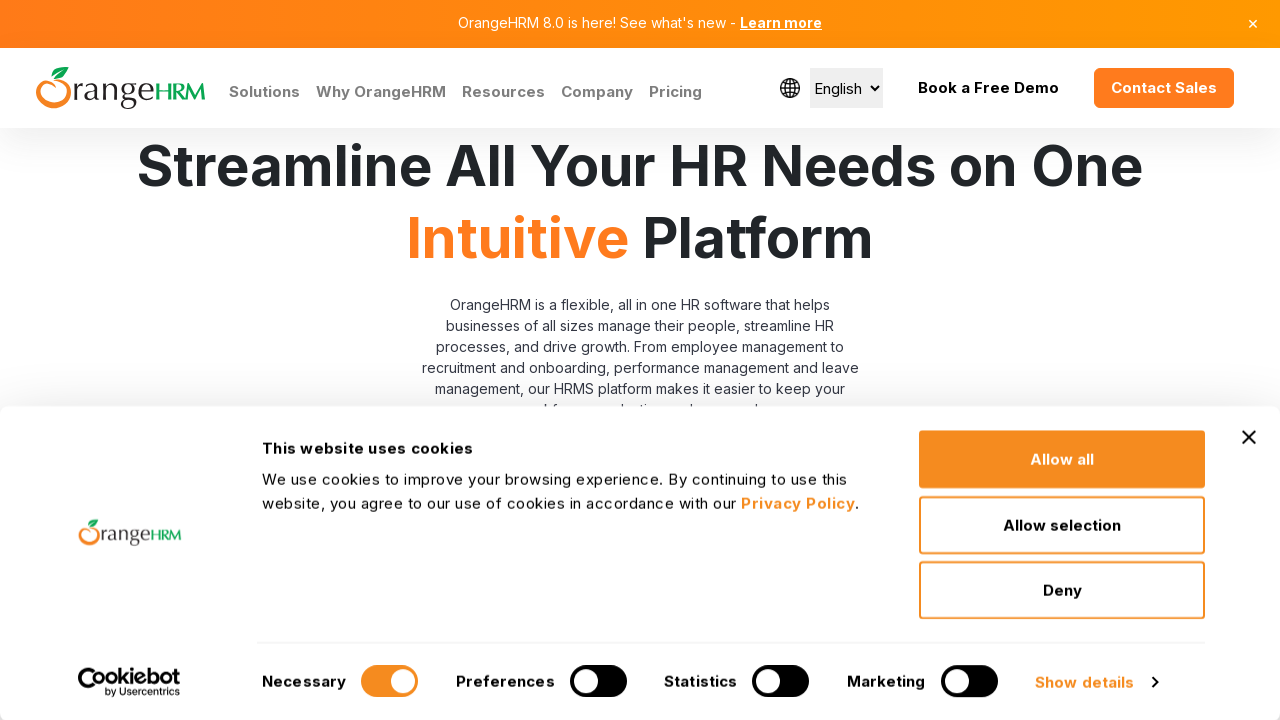

Retrieved all window handles - total windows: 2
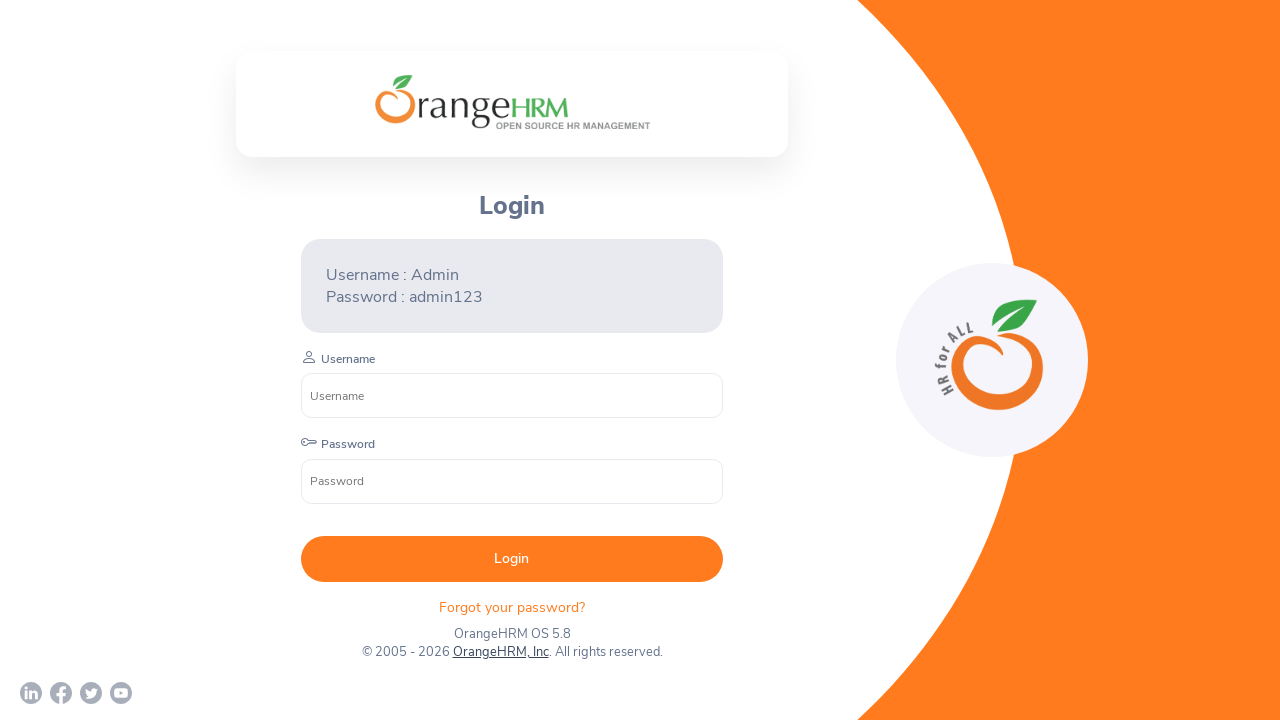

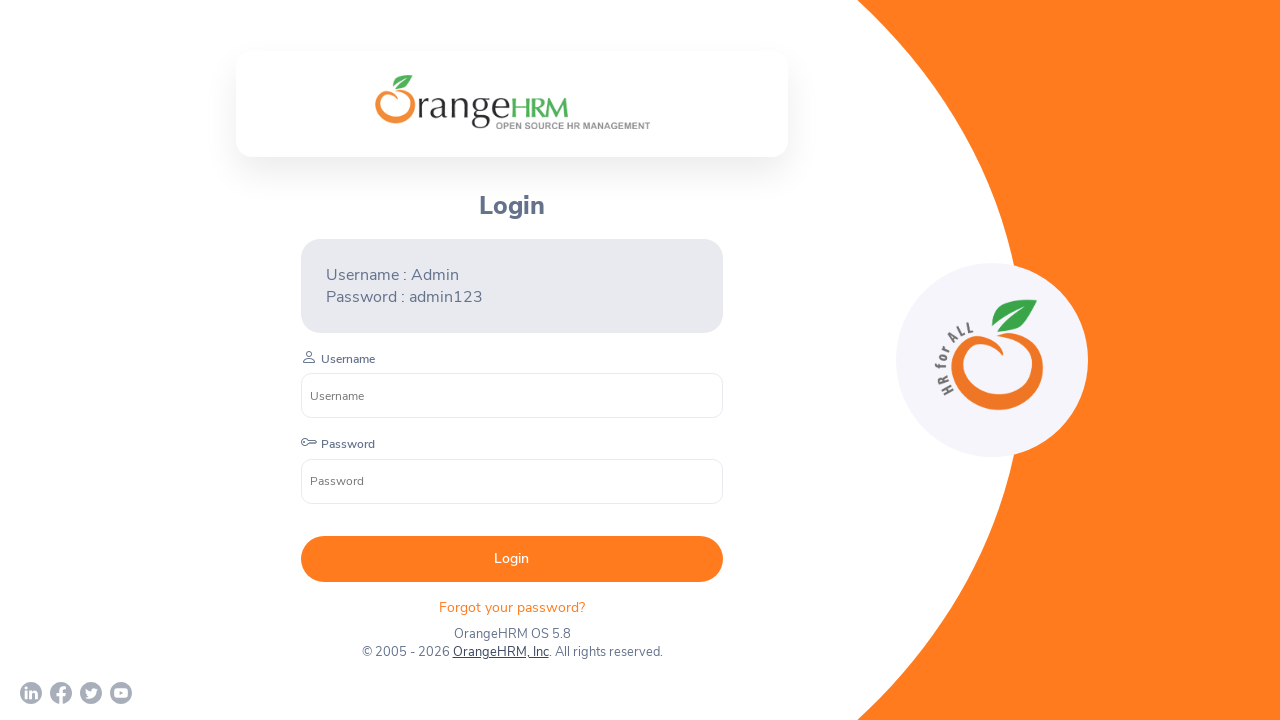